Tests different types of button interactions including regular click, right click, and double click on a practice page

Starting URL: https://www.tutorialspoint.com/selenium/practice/buttons.php

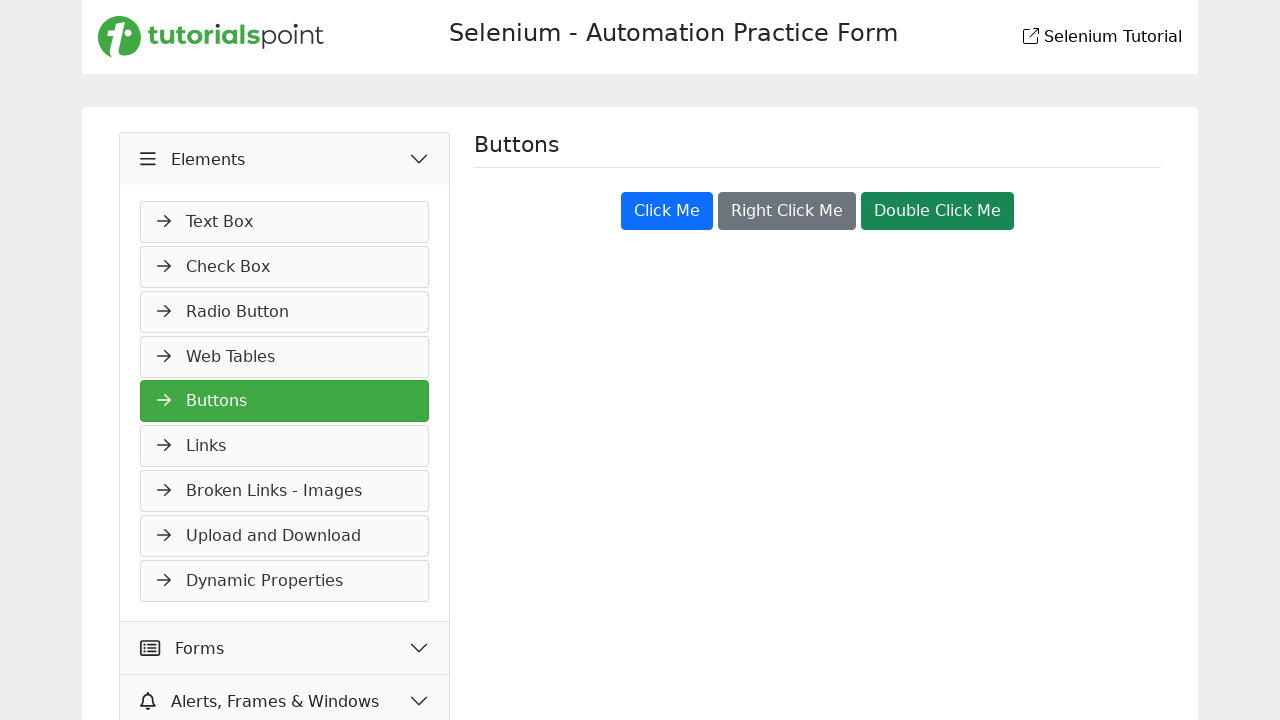

Clicked the regular 'Click Me' button at (667, 211) on xpath=//button[text()='Click Me']
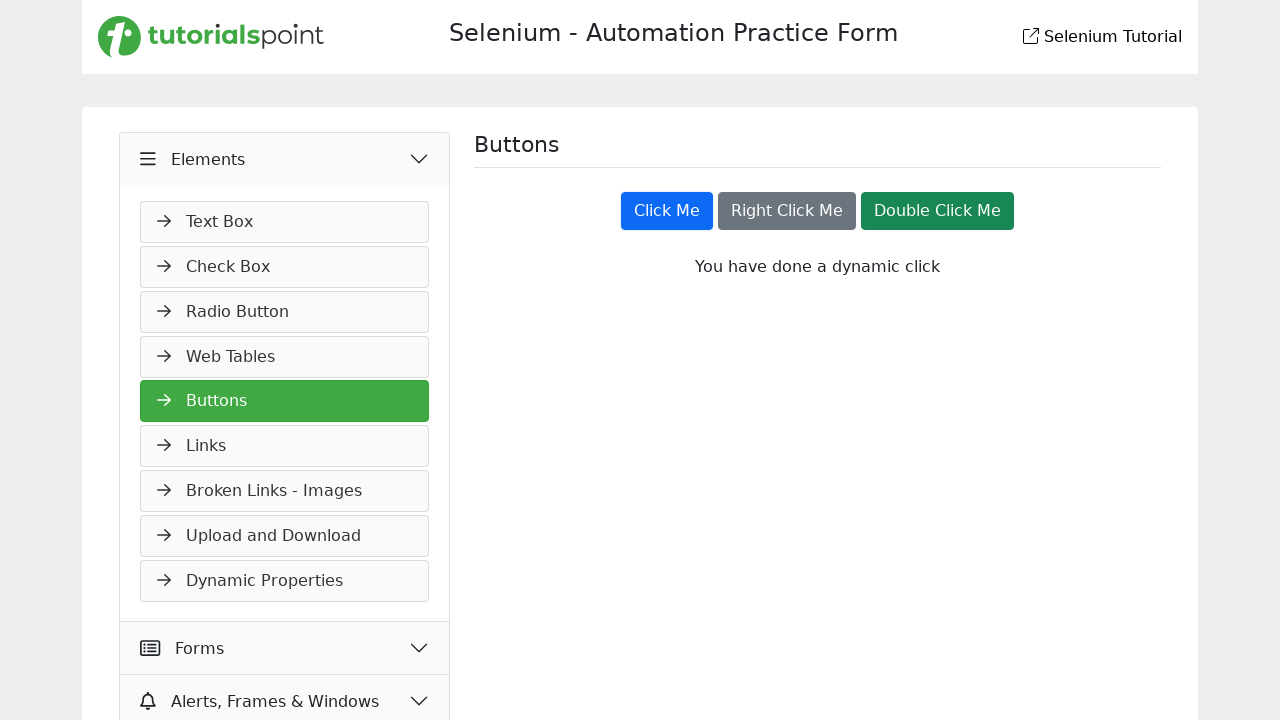

Right-clicked the 'Right Click Me' button at (787, 211) on //button[text()='Right Click Me']
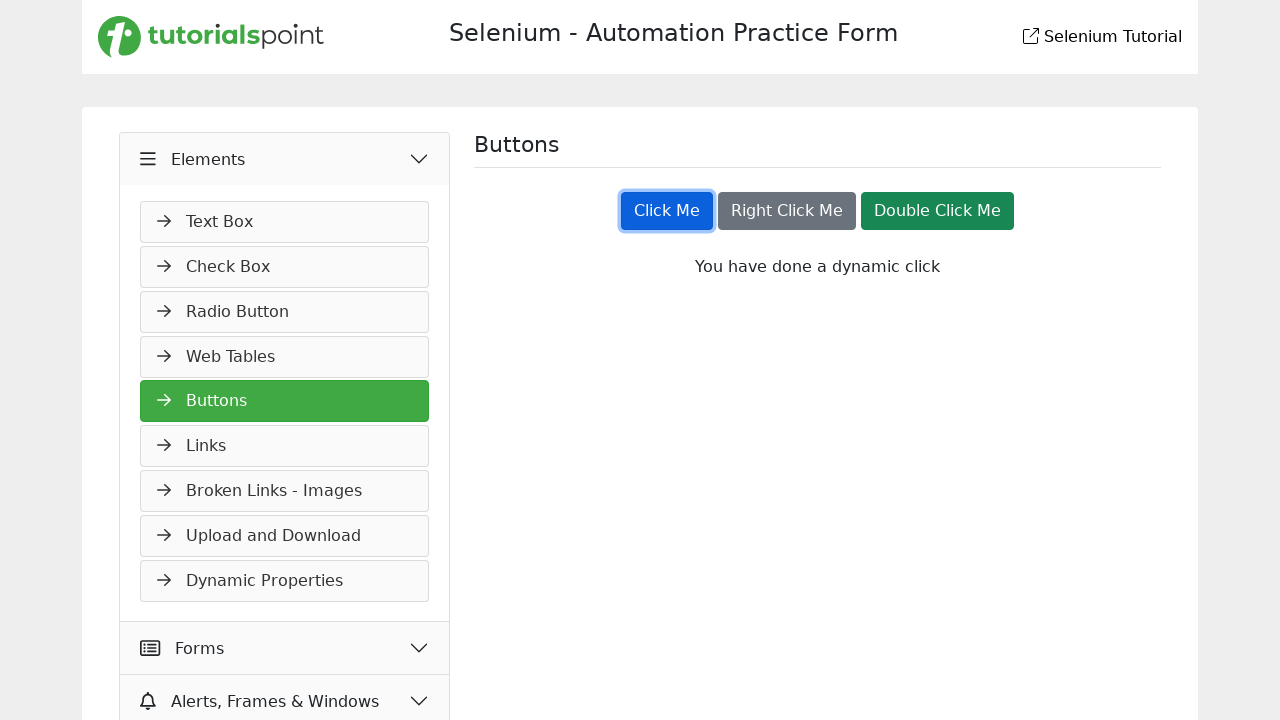

Double-clicked the 'Double Click Me' button at (938, 211) on xpath=//button[text()='Double Click Me']
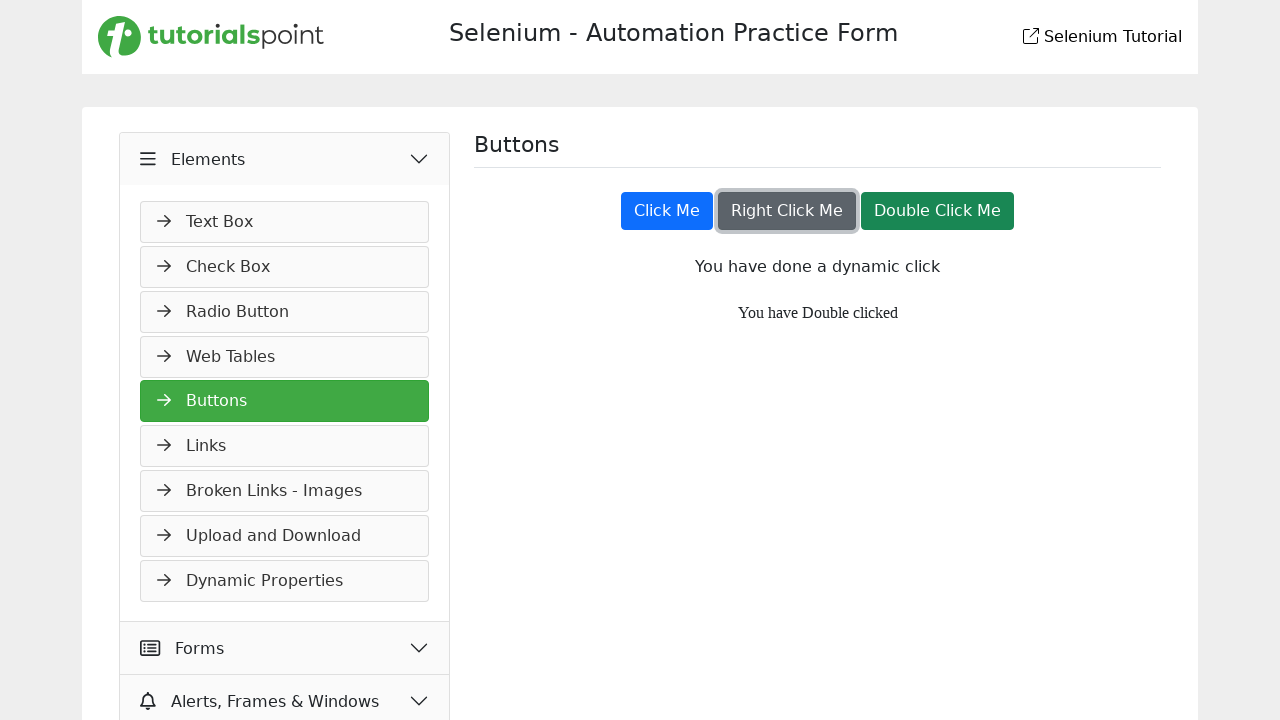

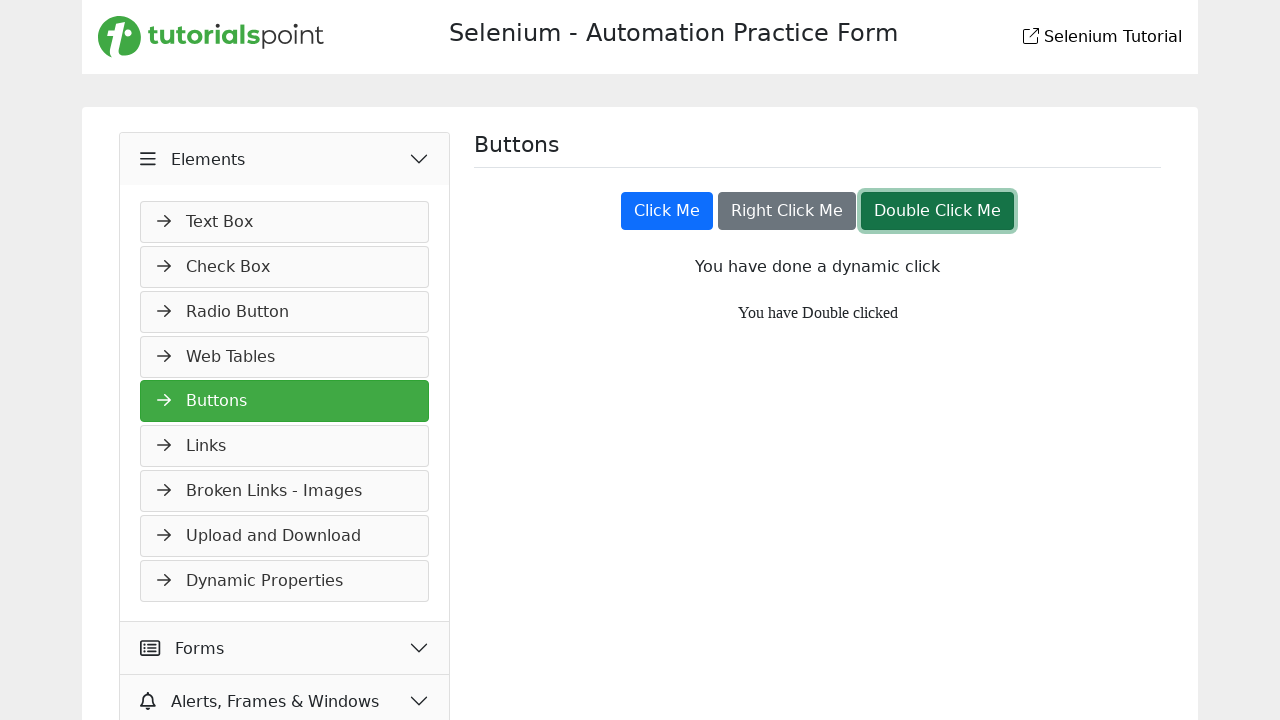